Tests the textarea field by filling it with a test comment and validating the input

Starting URL: https://testpages.herokuapp.com/styled/basic-html-form-test.html

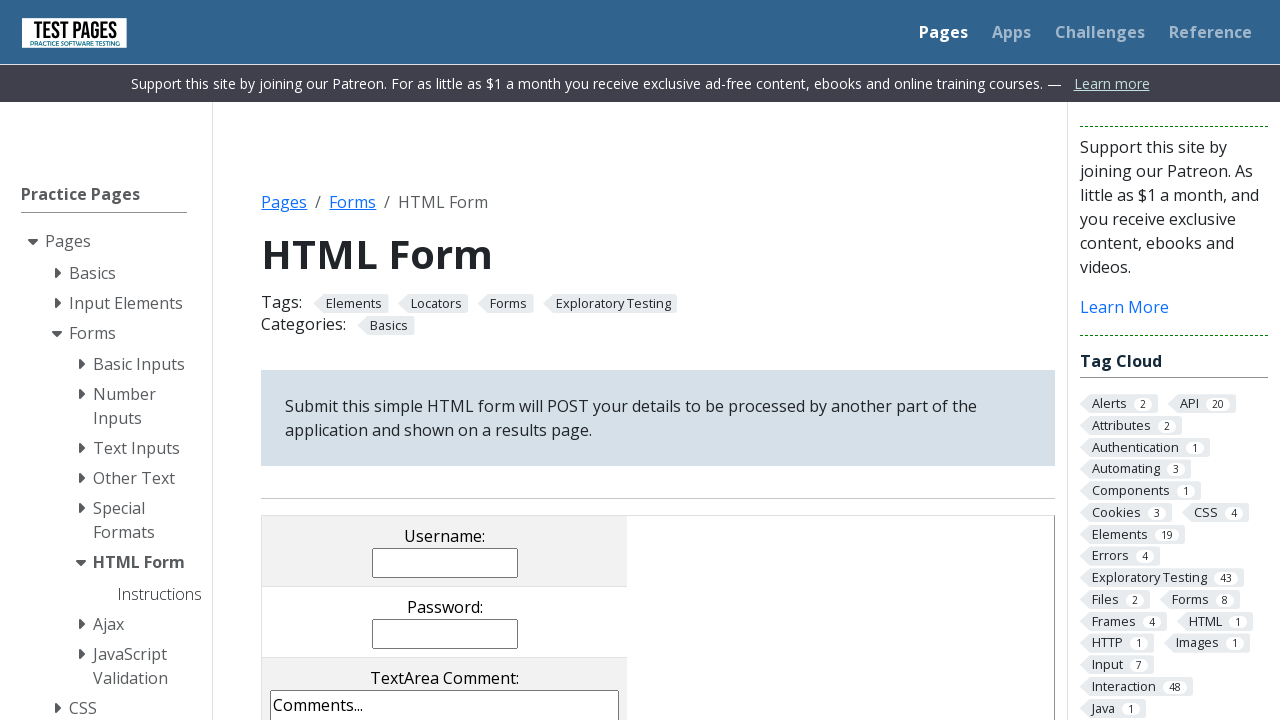

Located textarea field with name 'comments'
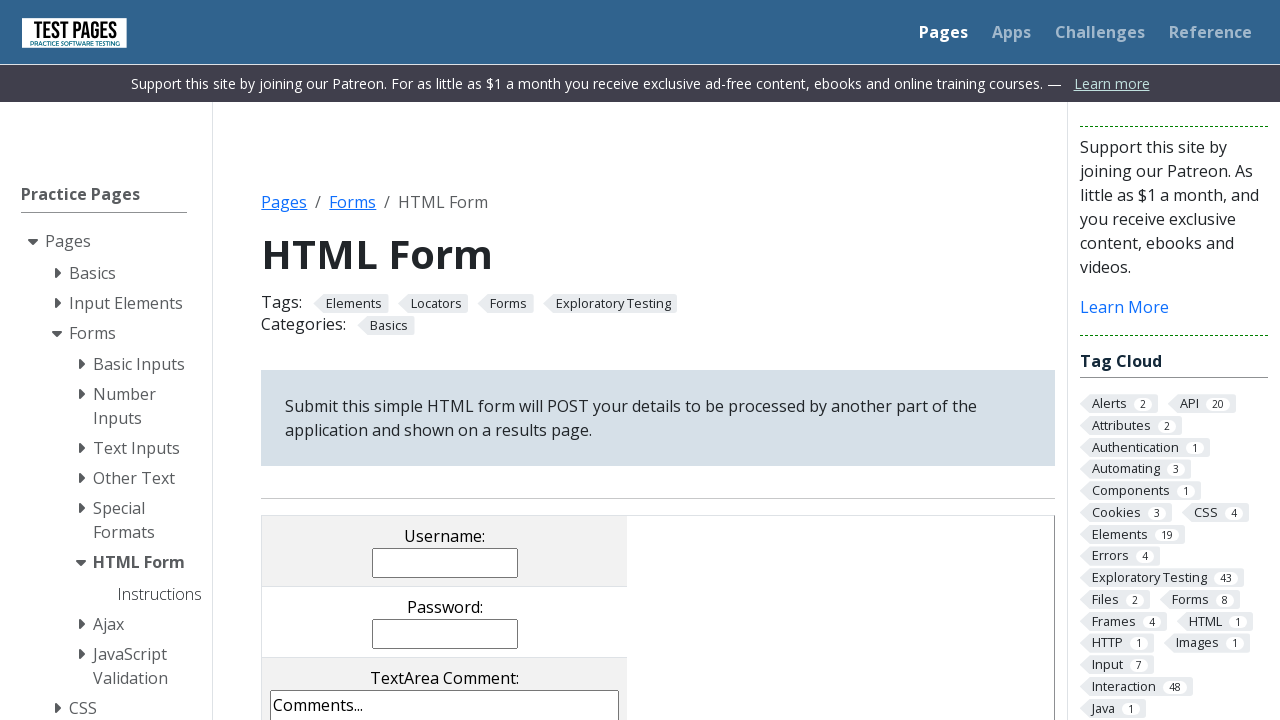

Filled textarea field with test comment on xpath=//textarea[@name='comments']
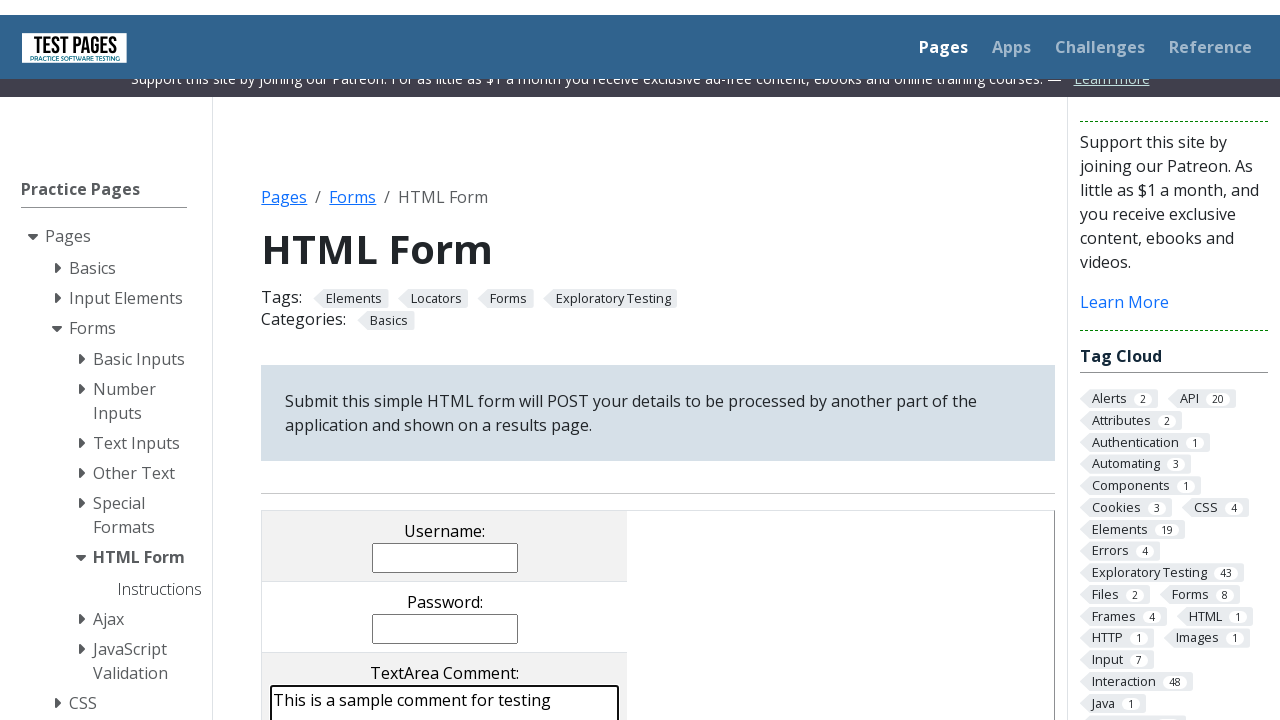

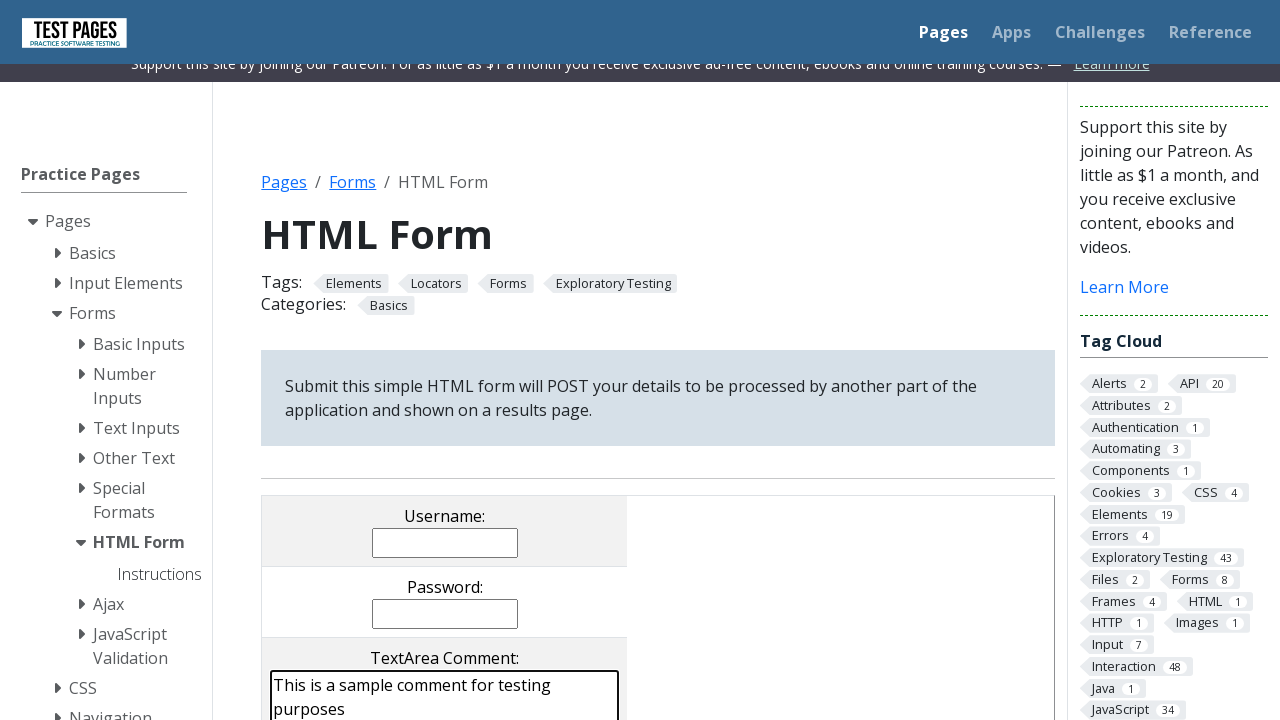